Tests successful account registration with valid form fields and verifies confirmation message

Starting URL: https://www.sharelane.com/cgi-bin/register.py?page=1&zip_code=12345

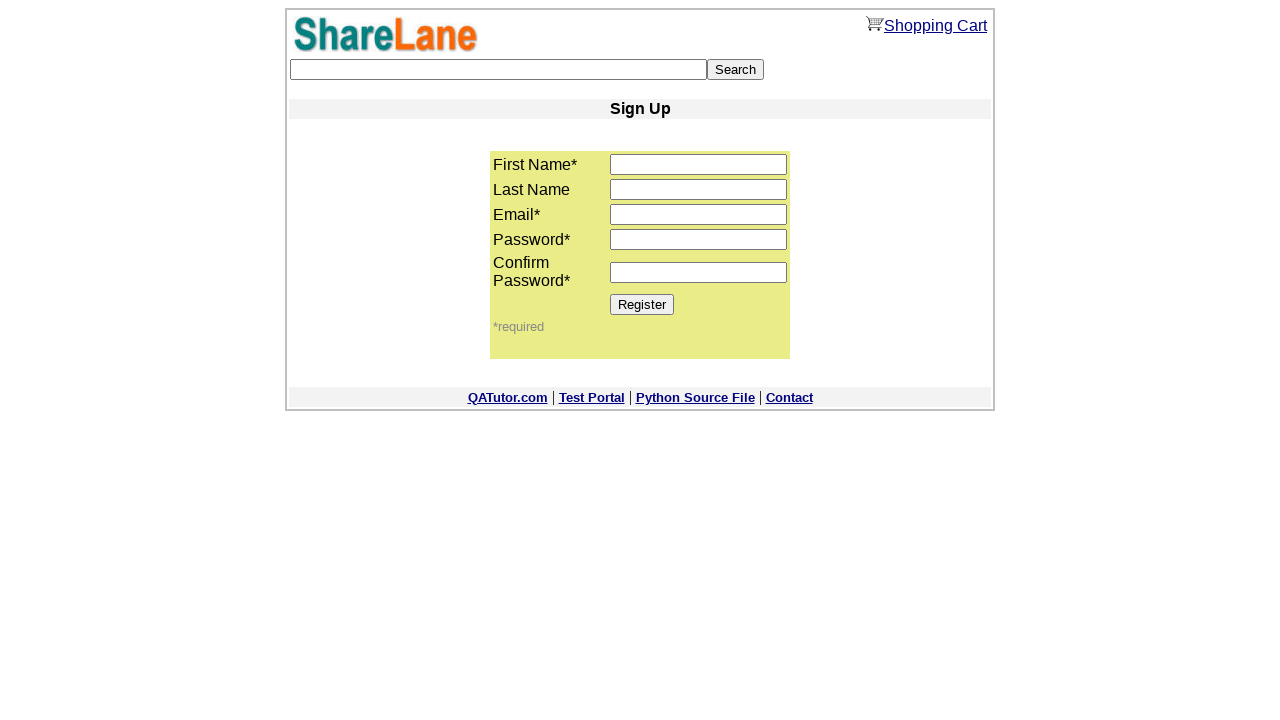

Filled first name field with 'Marcus' on input[name='first_name']
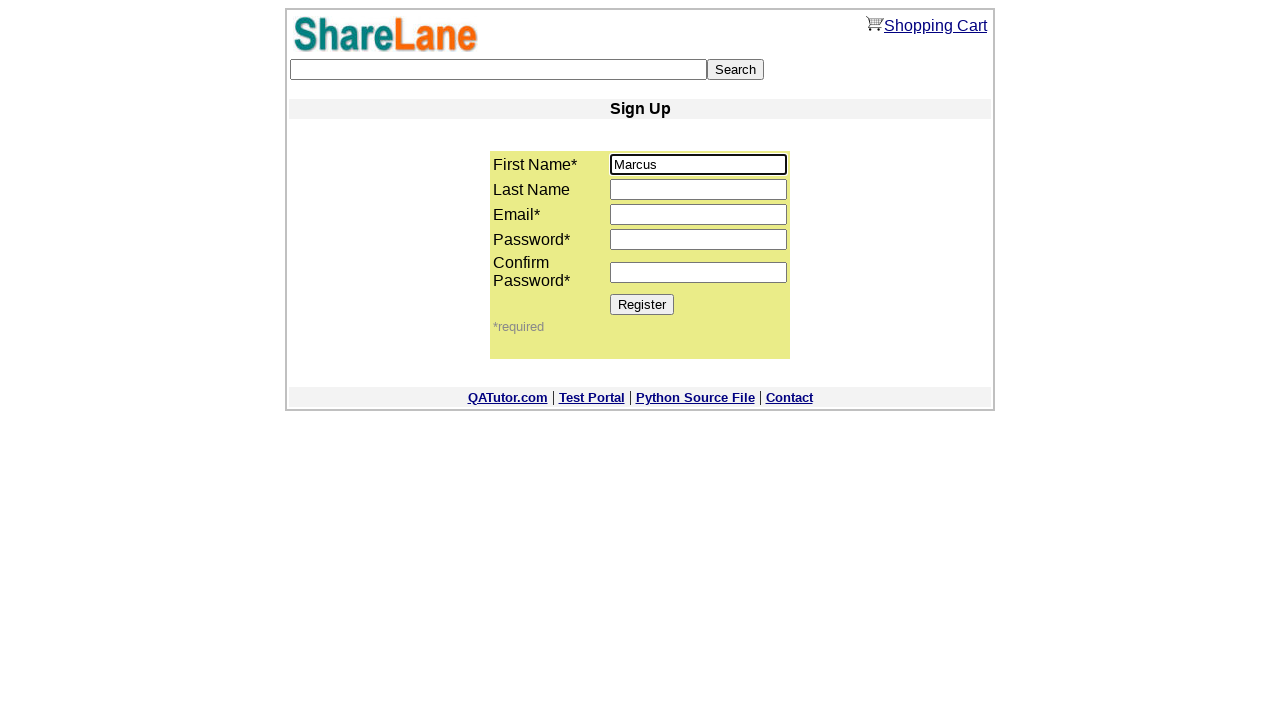

Filled last name field with 'Thompson' on input[name='last_name']
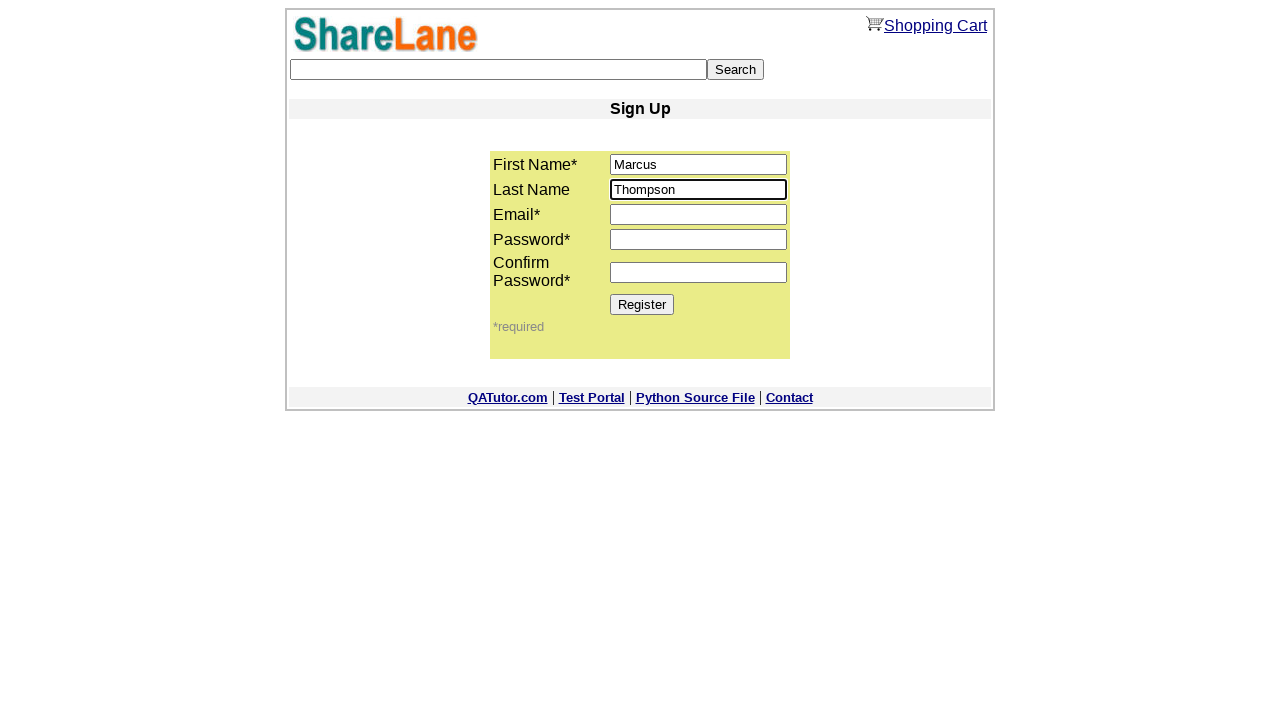

Filled email field with 'm.thompson_test2024@gmail.com' on input[name='email']
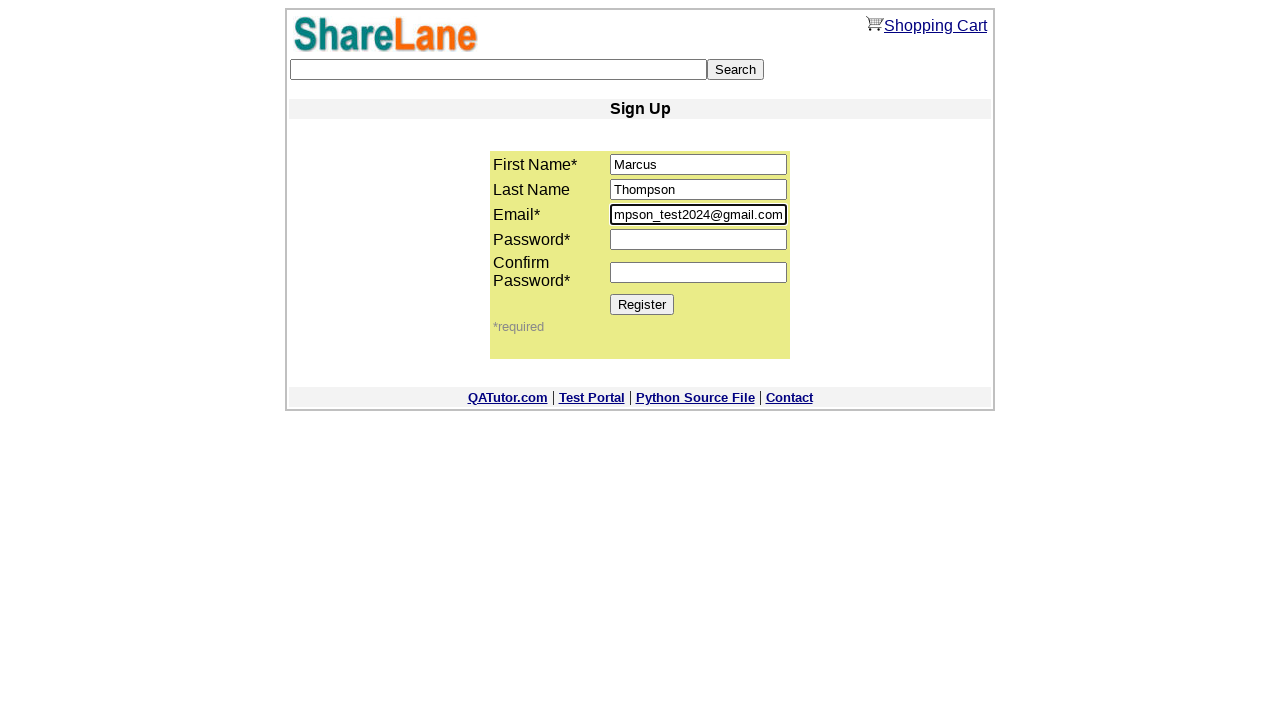

Filled password field with 'securePass99' on input[name='password1']
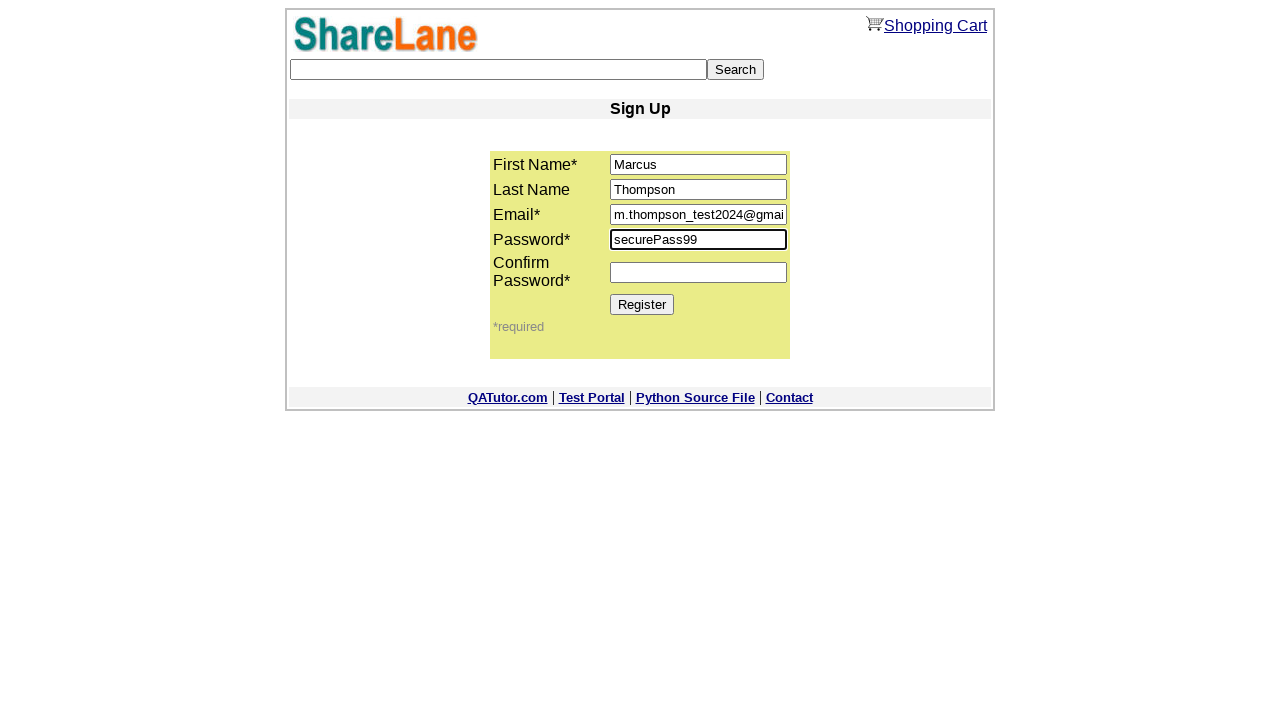

Filled password confirmation field with 'securePass99' on input[name='password2']
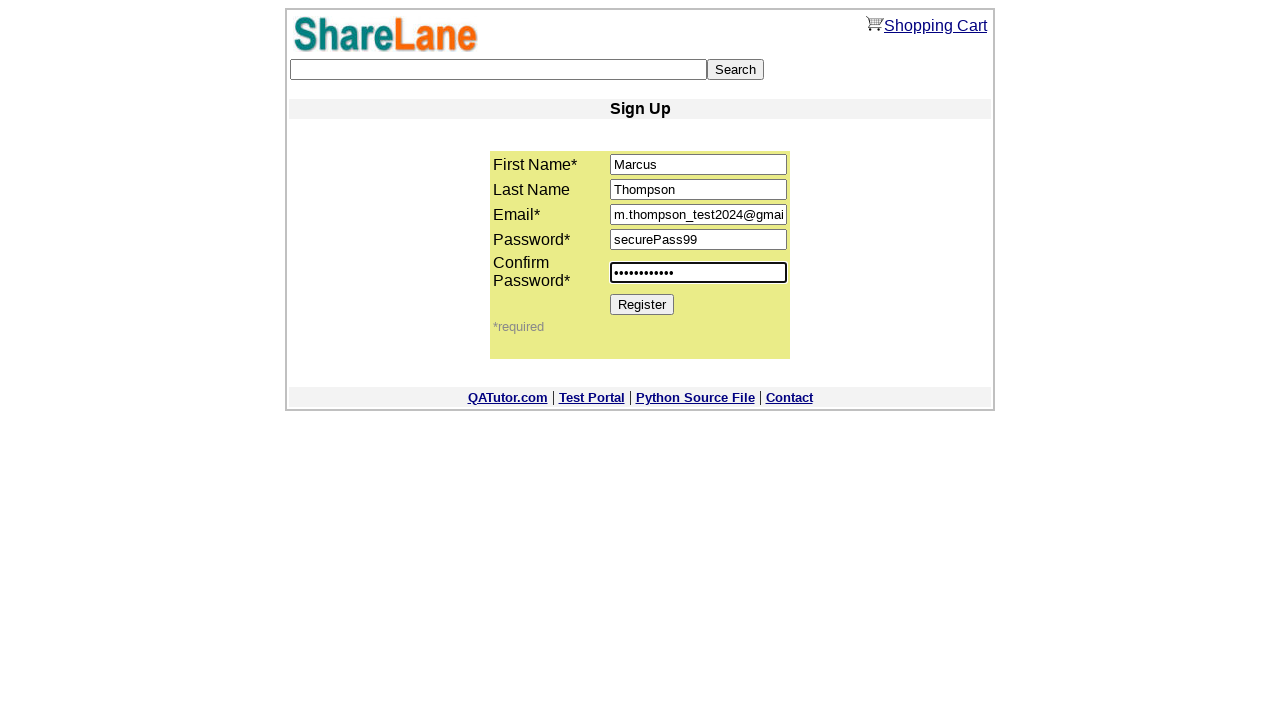

Clicked Register button to submit form at (642, 304) on input[value='Register']
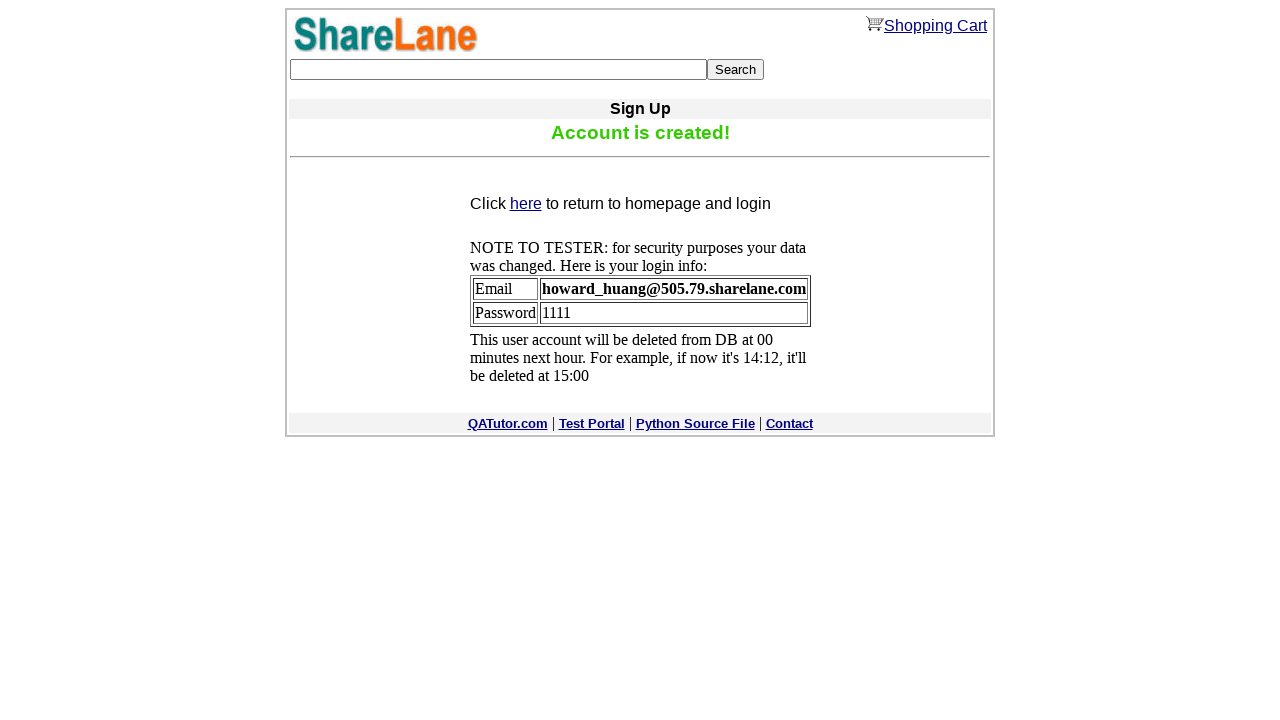

Confirmation message appeared, successful account registration verified
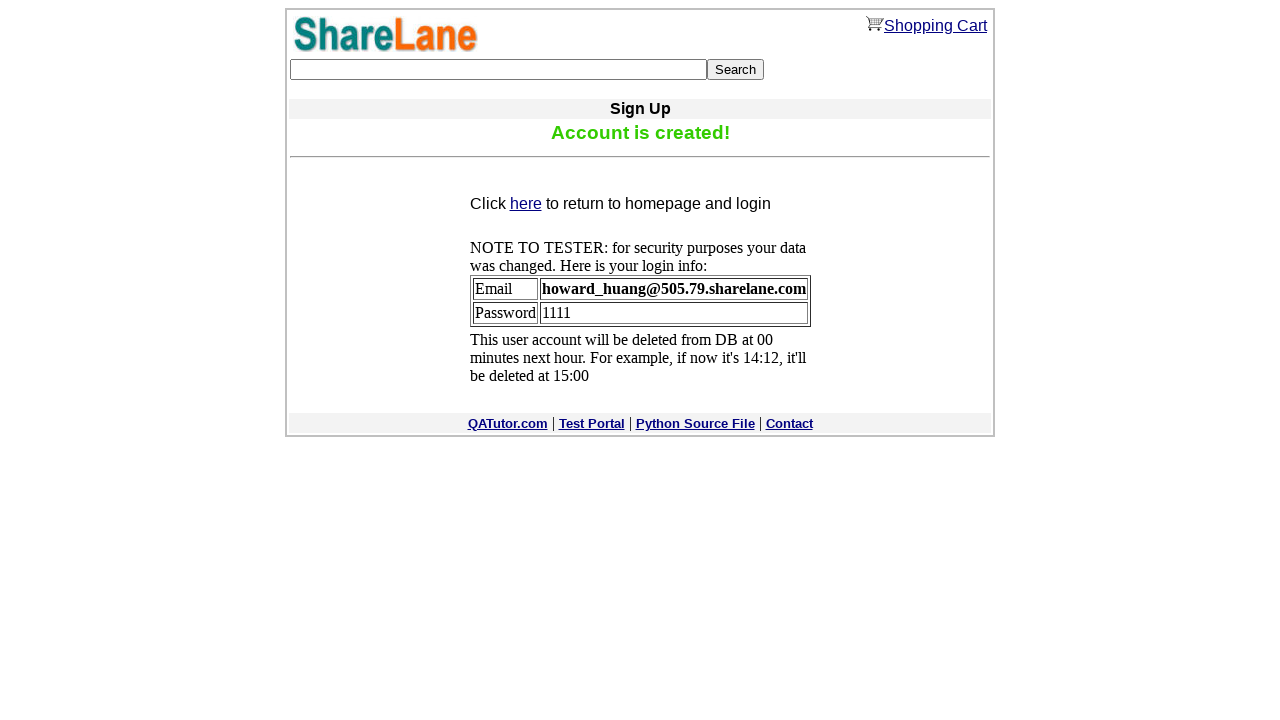

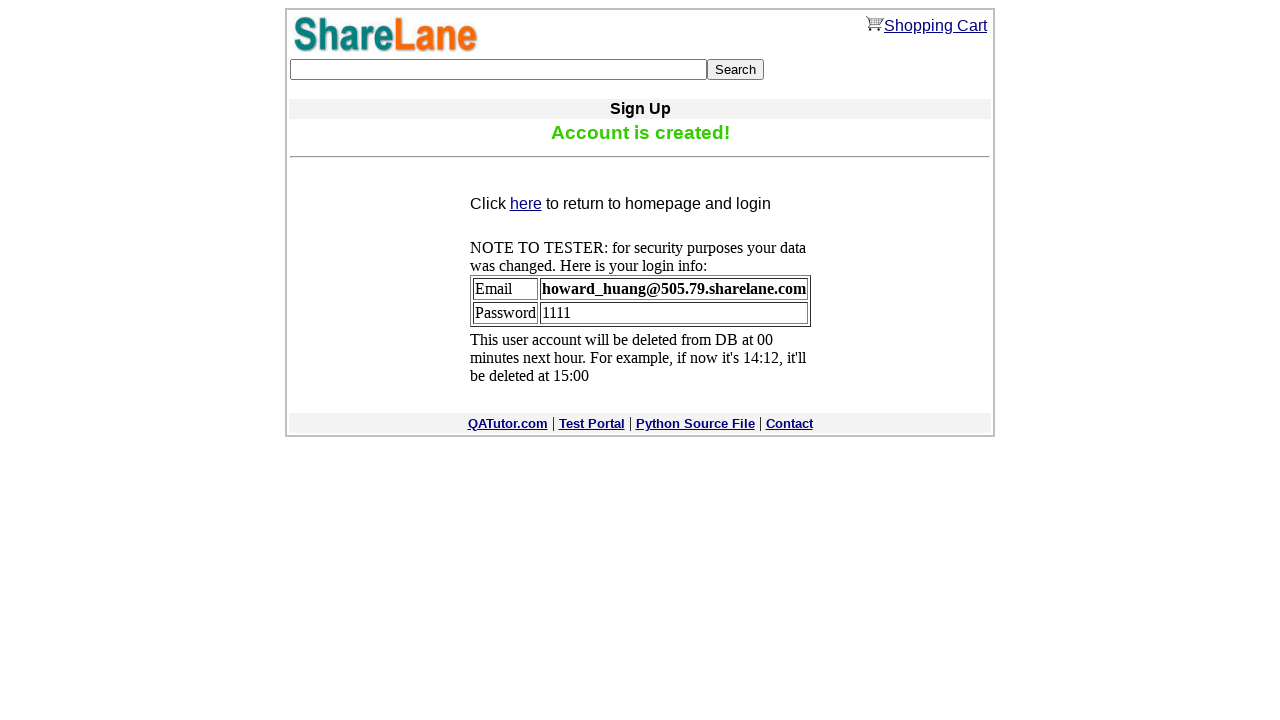